Tests sorting the "Due" column in ascending order by clicking the column header and verifying the values are sorted correctly using CSS pseudo-class selectors.

Starting URL: http://the-internet.herokuapp.com/tables

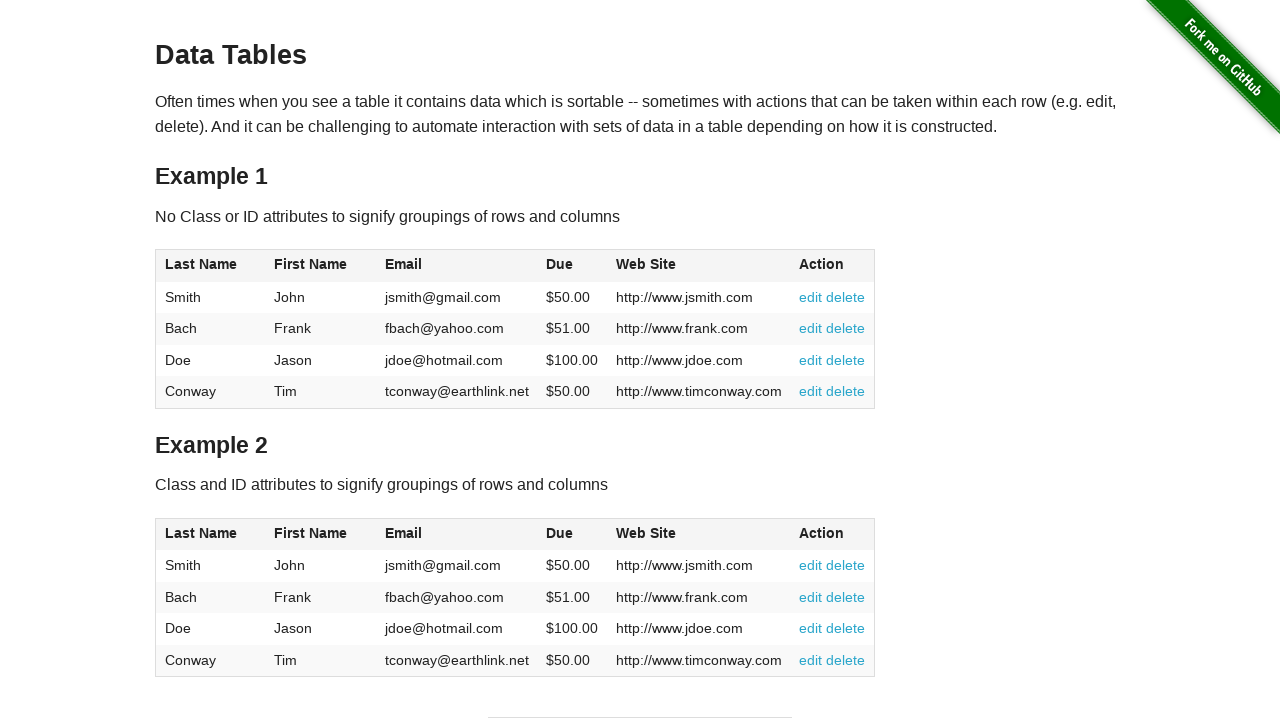

Clicked the Due column header (4th column) to sort ascending at (572, 266) on #table1 thead tr th:nth-of-type(4)
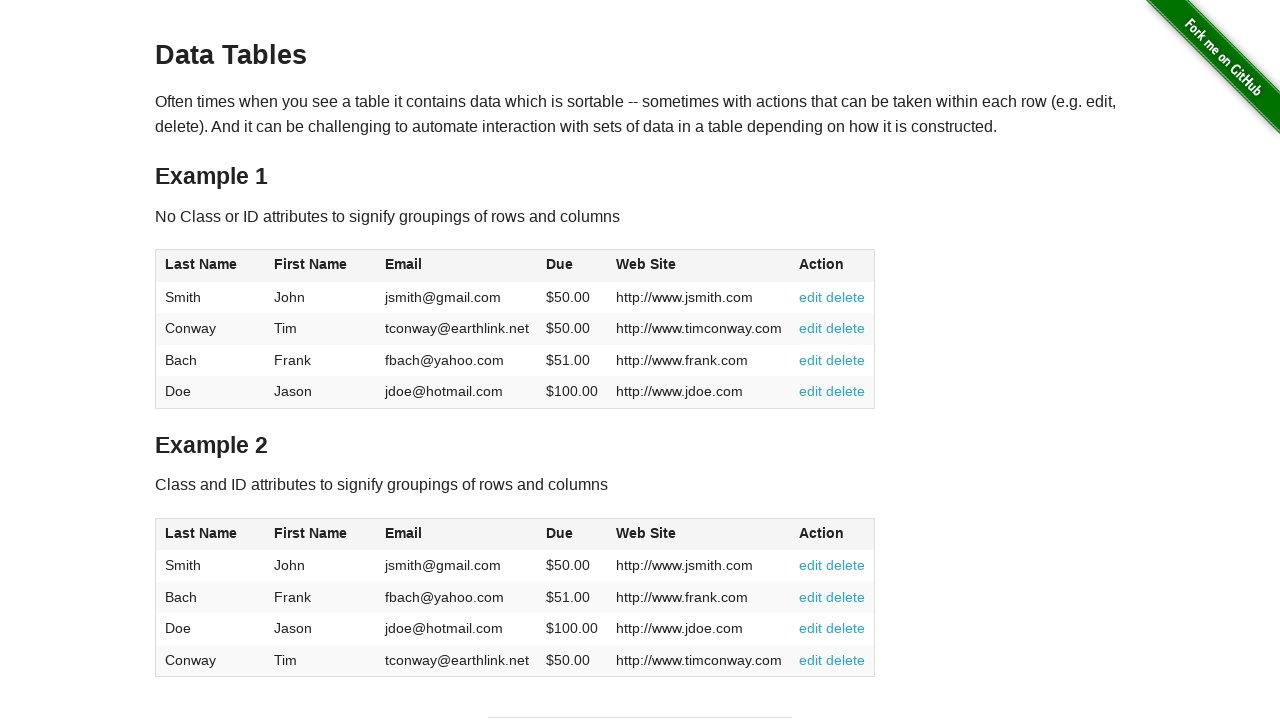

Waited for table body to load with Due column cells
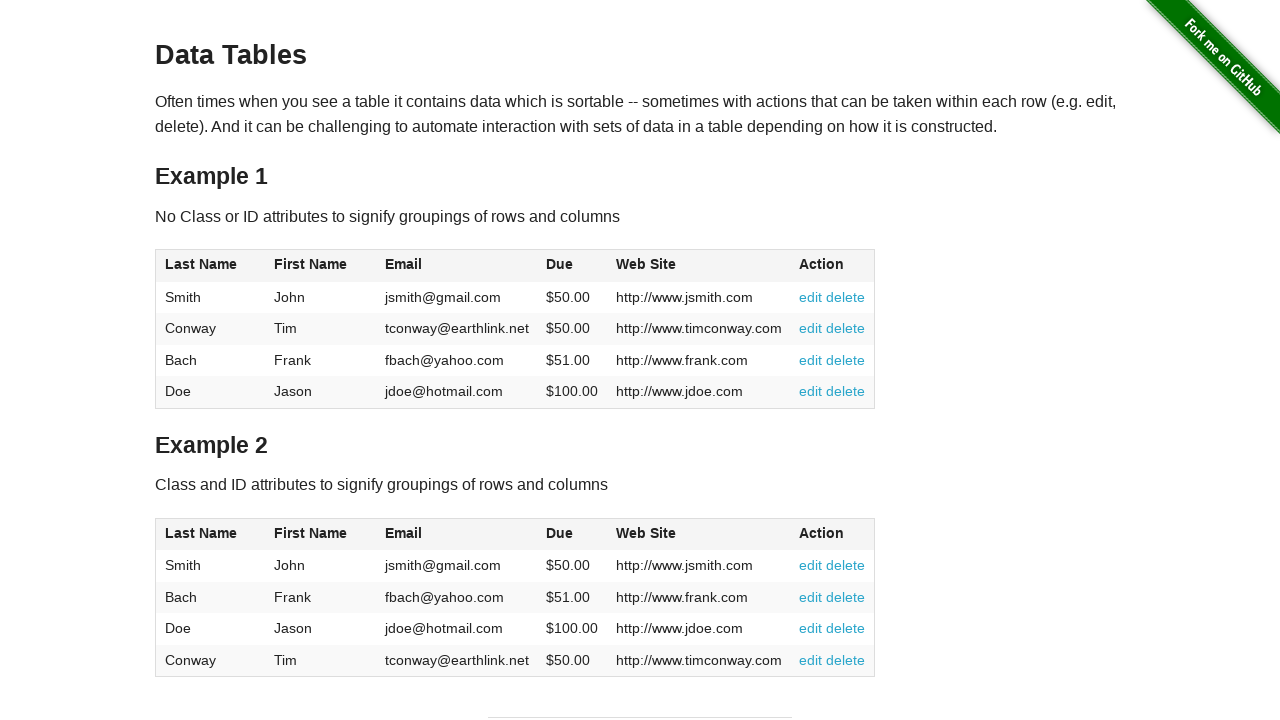

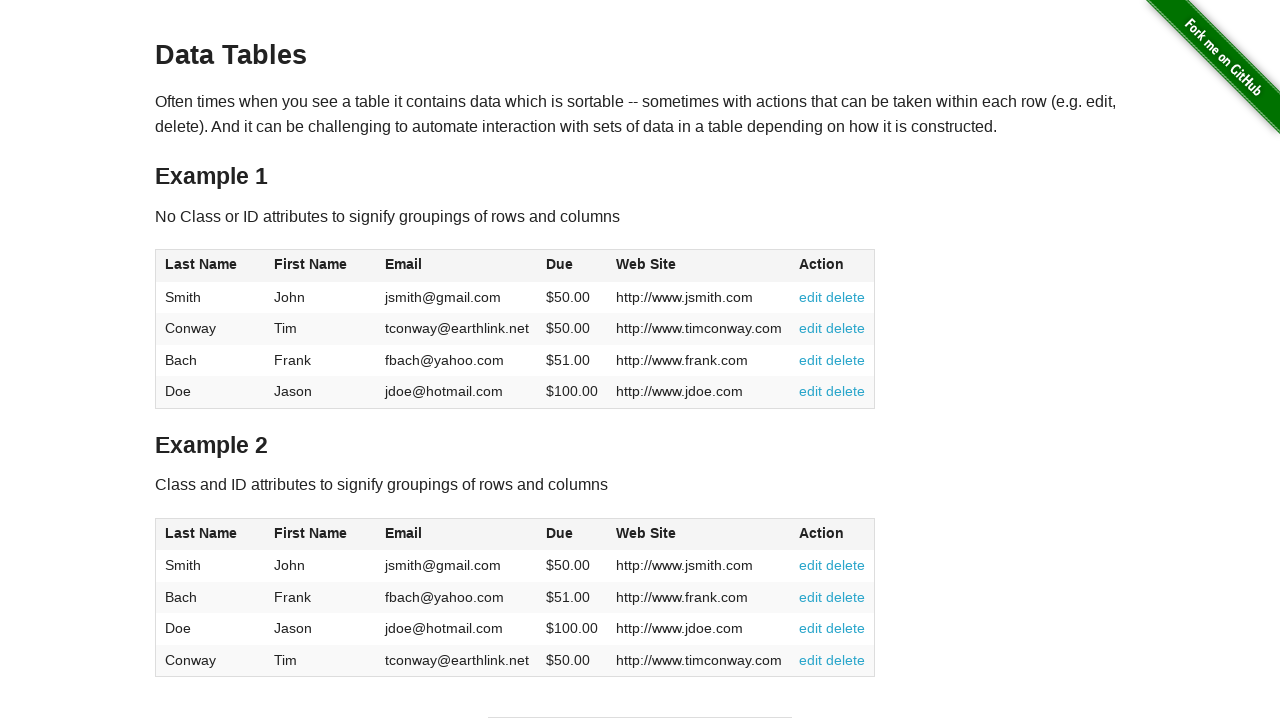